Tests that entering letters in the zip code field fails validation and keeps the user on the zip code page

Starting URL: https://www.sharelane.com/cgi-bin/register.py

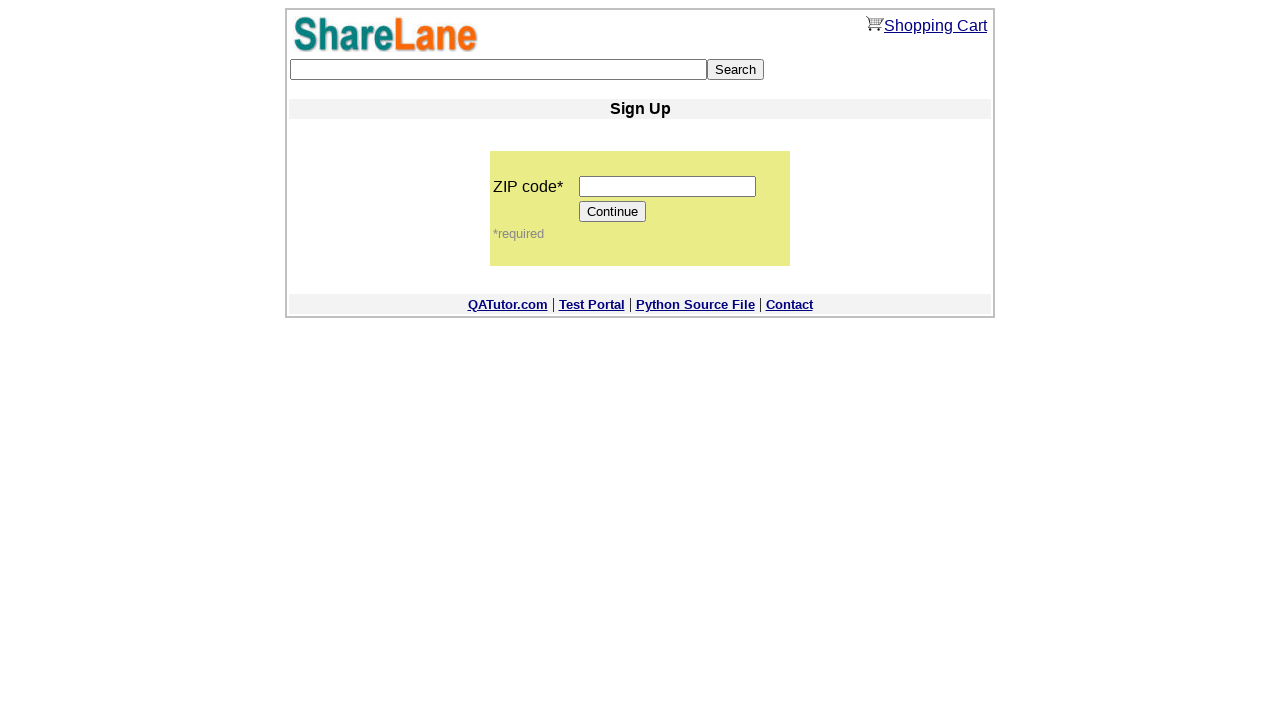

Entered letters 'asdfh' in zip code field on input[name='zip_code']
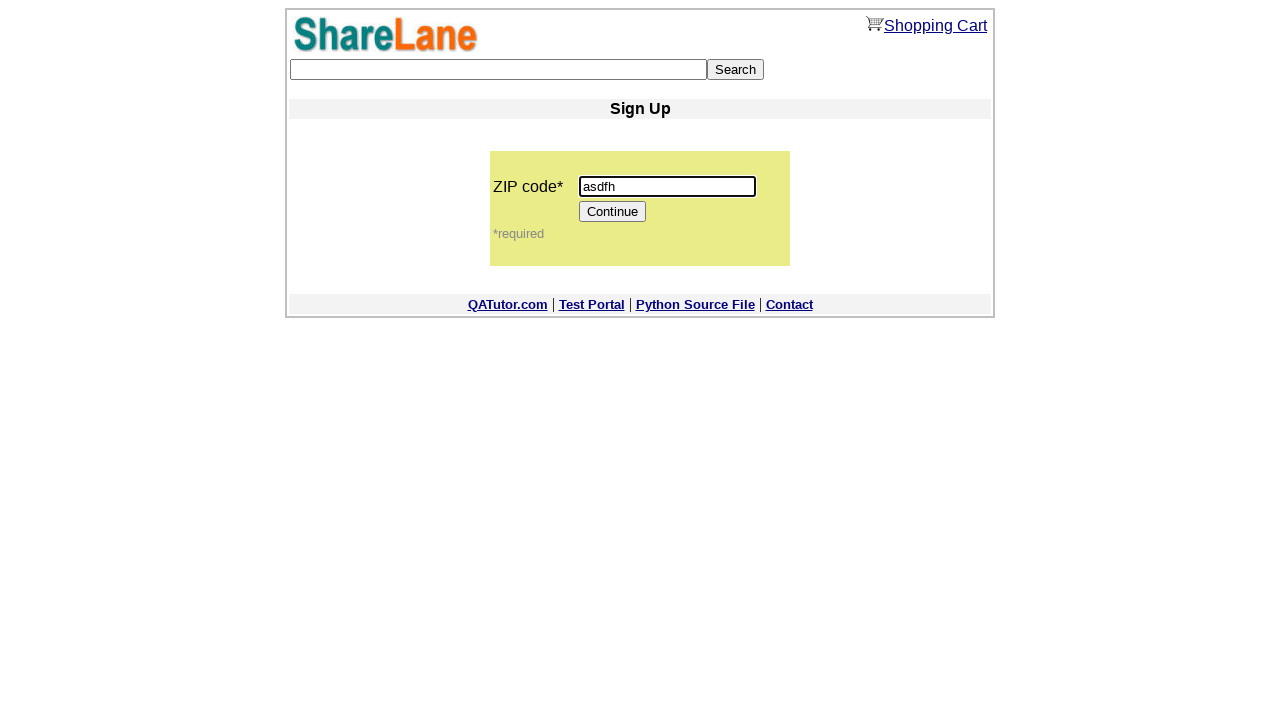

Clicked Continue button to submit invalid zip code at (613, 212) on input[value='Continue']
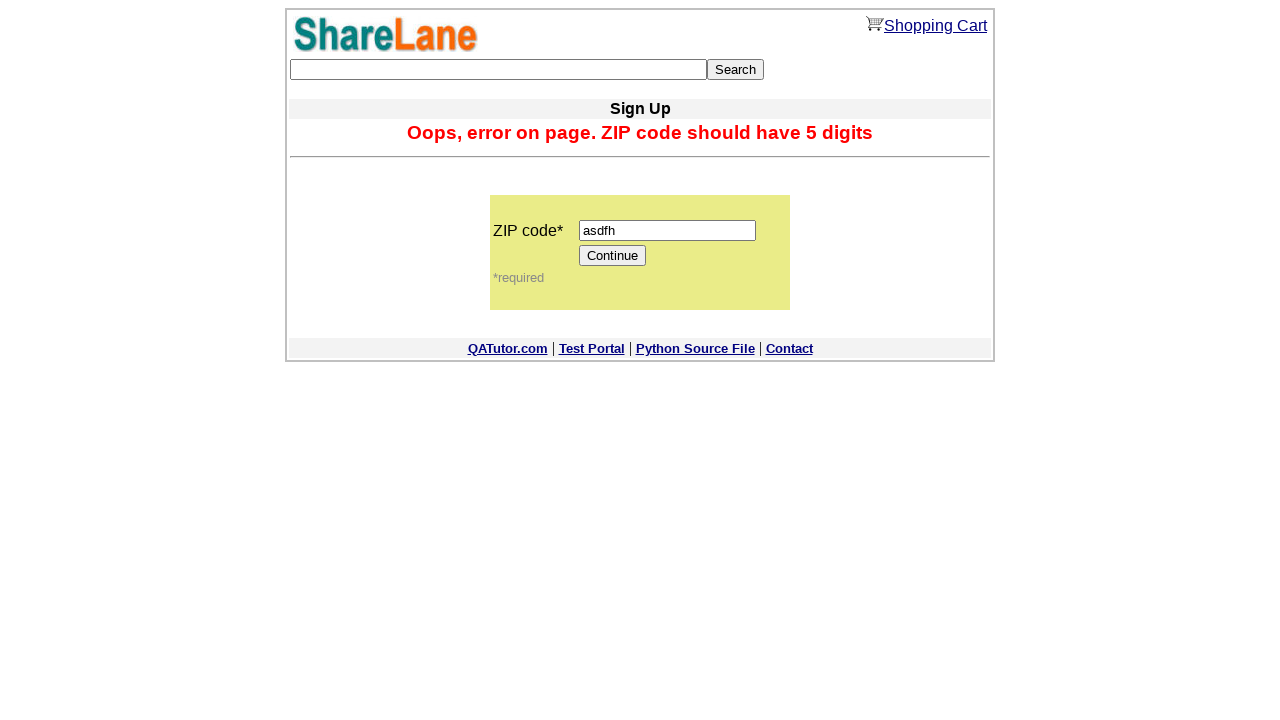

Zip code field still displayed - validation failed as expected
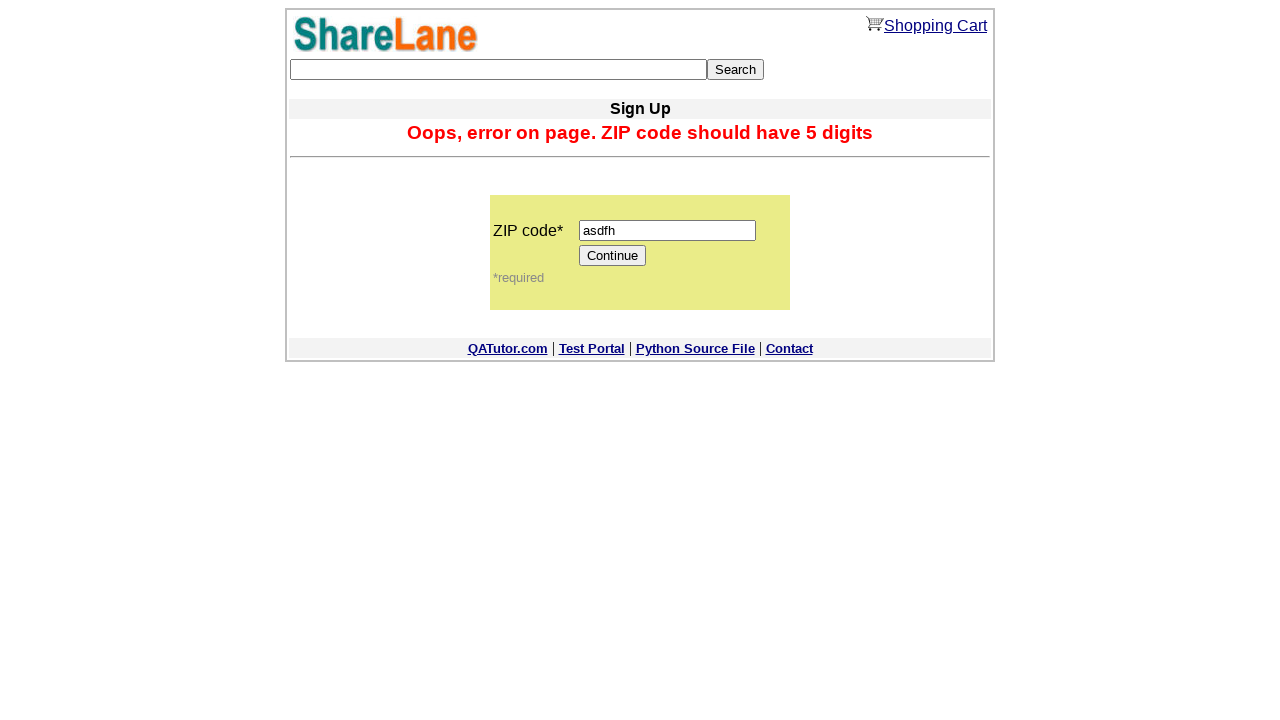

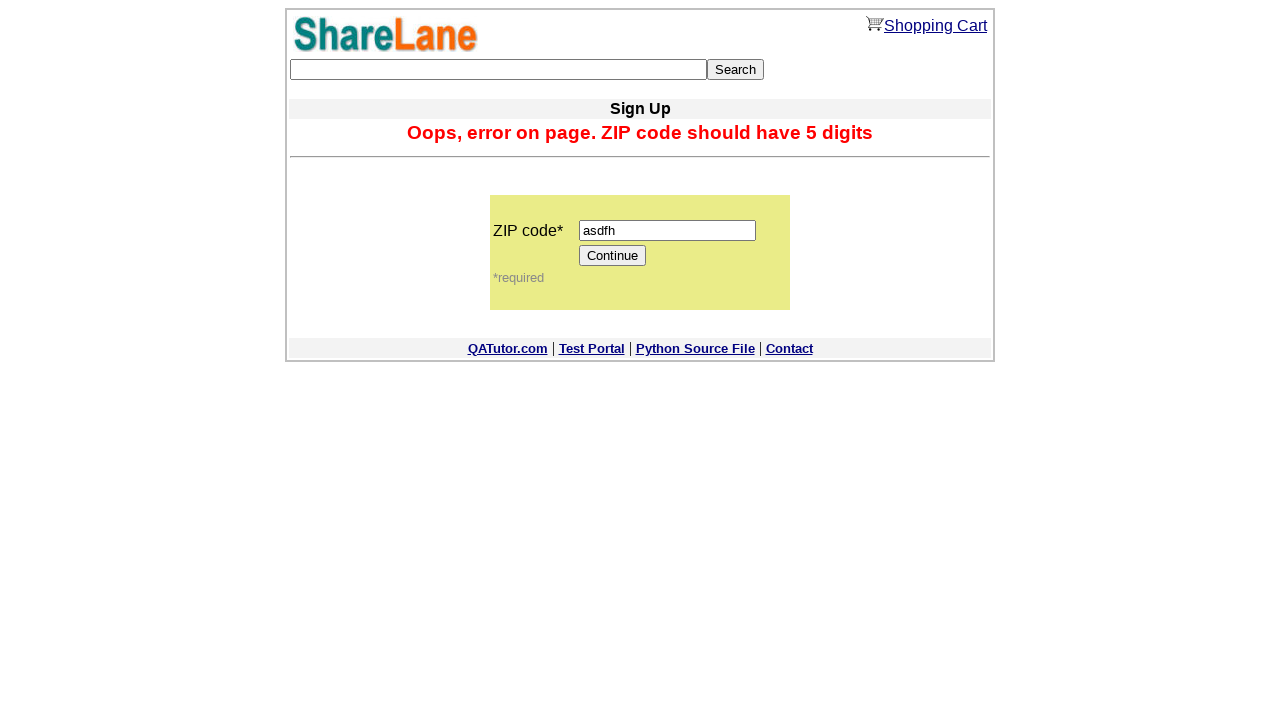